Tests dynamic controls using explicit waits by clicking Remove button, waiting for and verifying "It's gone!" message, then clicking Add button and verifying "It's back!" message

Starting URL: https://the-internet.herokuapp.com/dynamic_controls

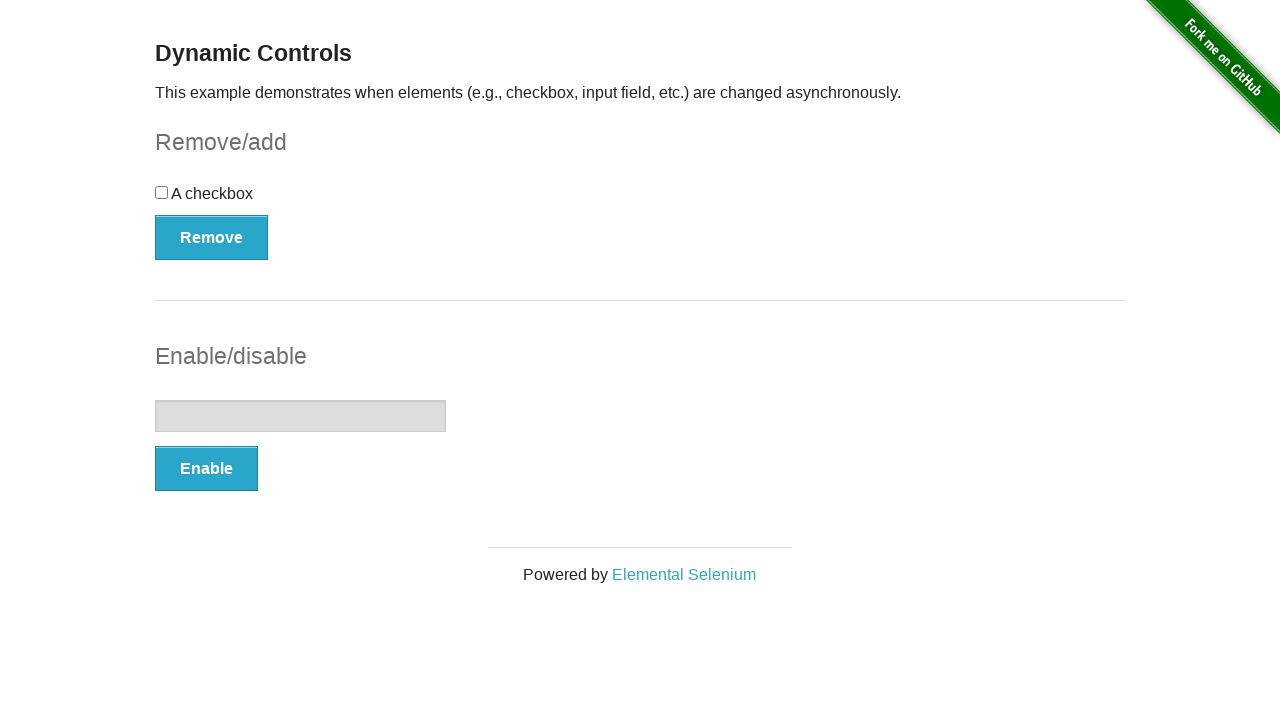

Clicked Remove button at (212, 237) on xpath=//button[.='Remove']
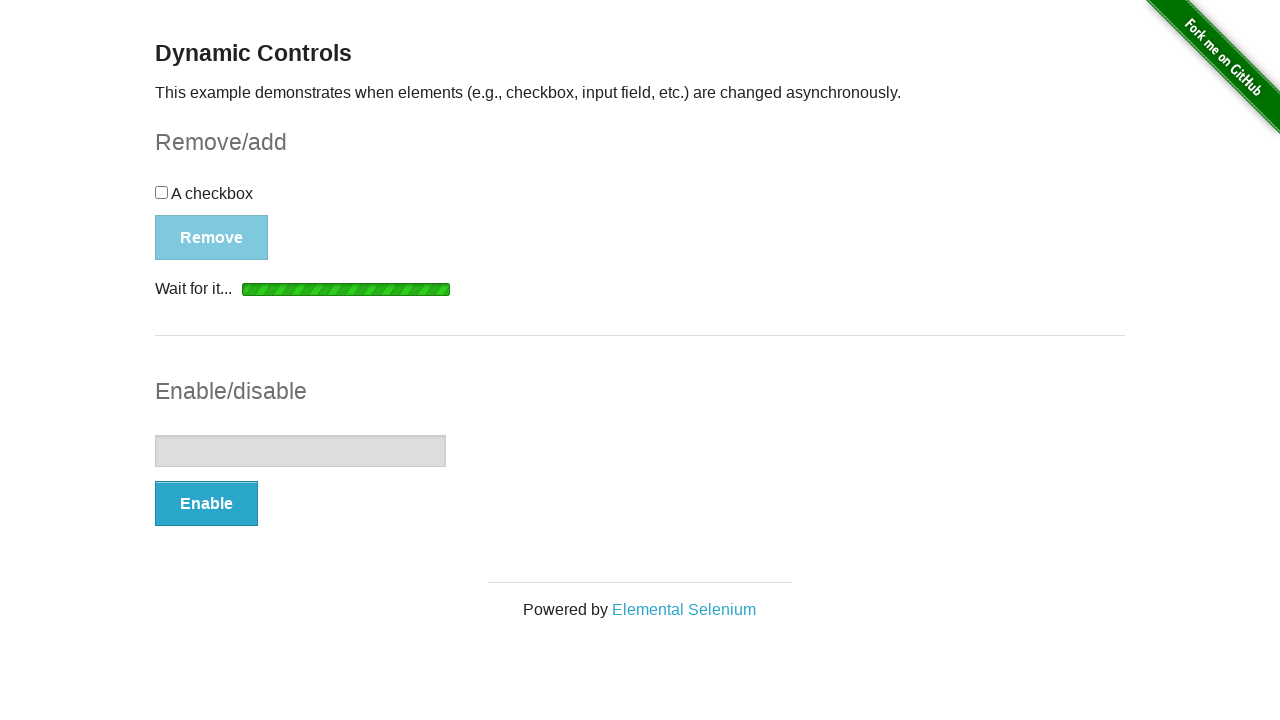

Waited for 'It's gone!' message to be visible
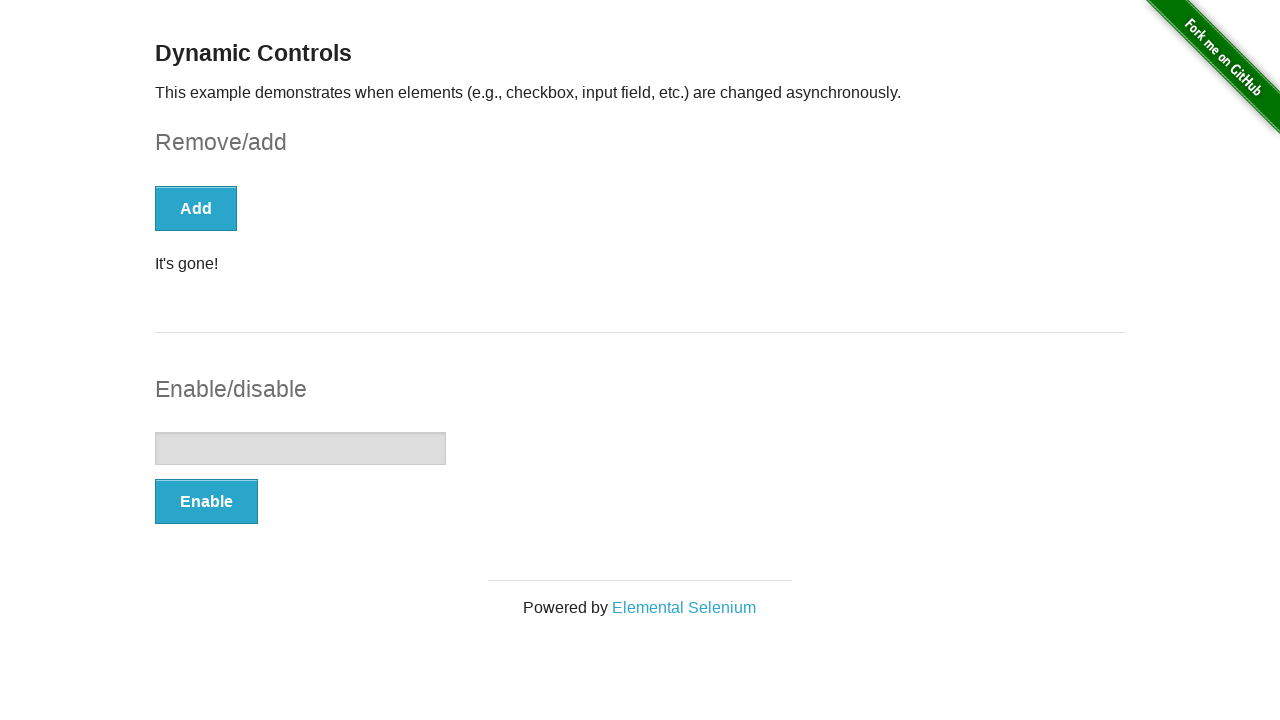

Located 'It's gone!' element
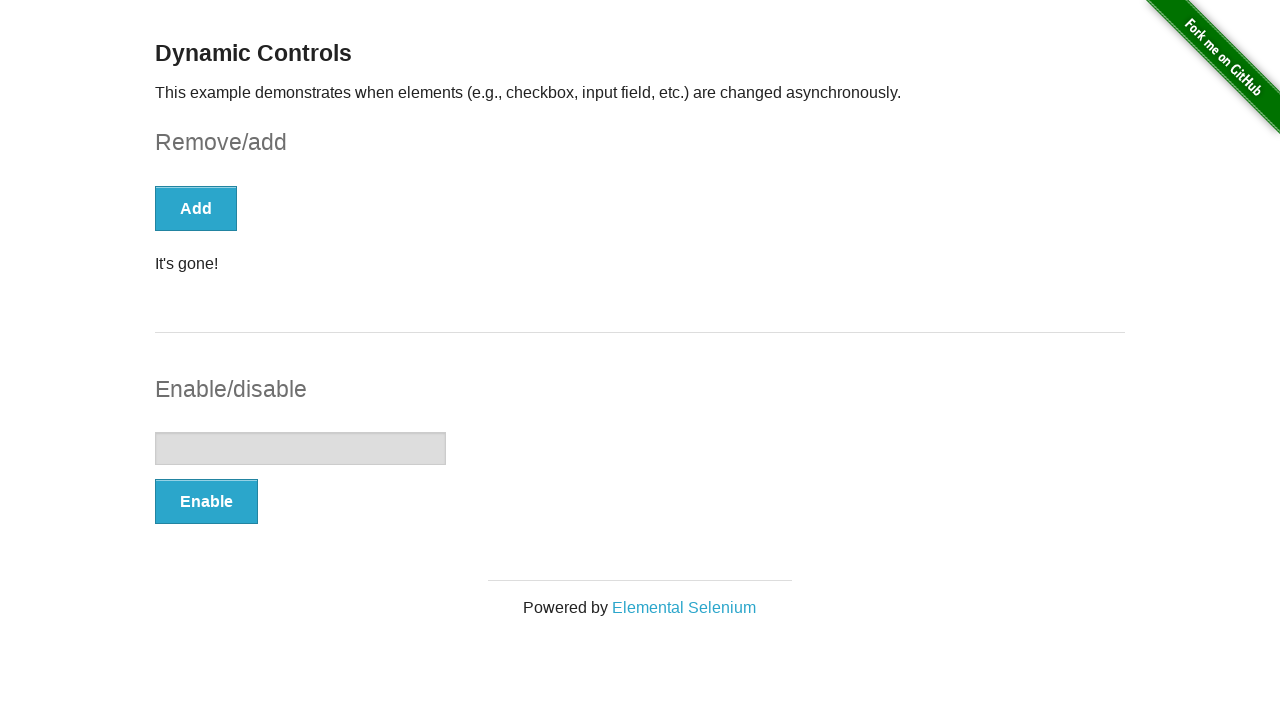

Verified 'It's gone!' message is visible
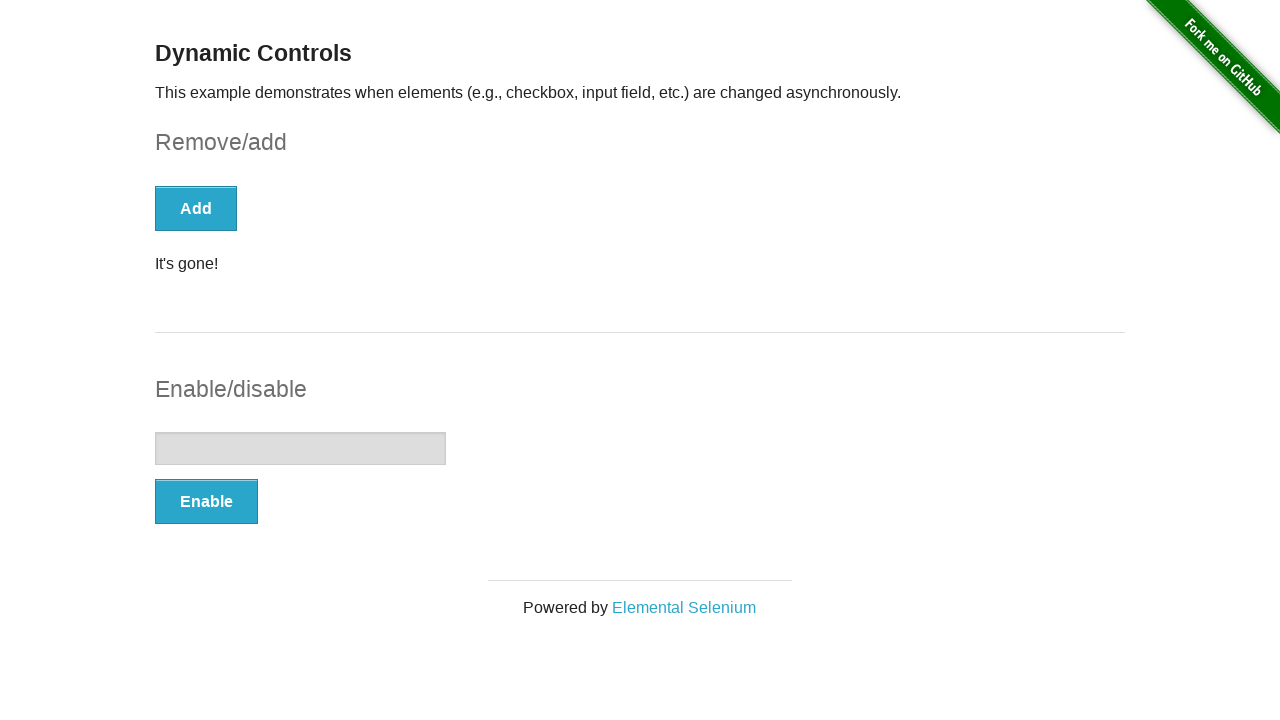

Clicked Add button at (196, 208) on xpath=//button[text()='Add']
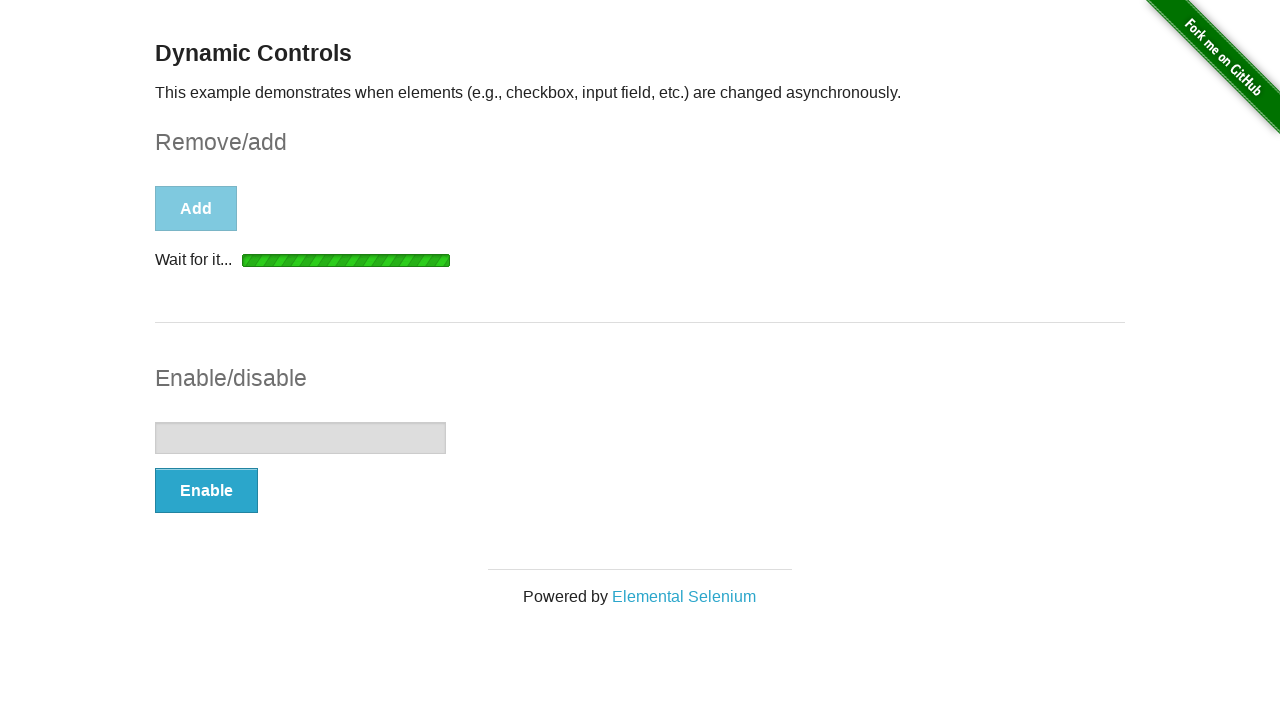

Waited for 'It's back!' message to be visible
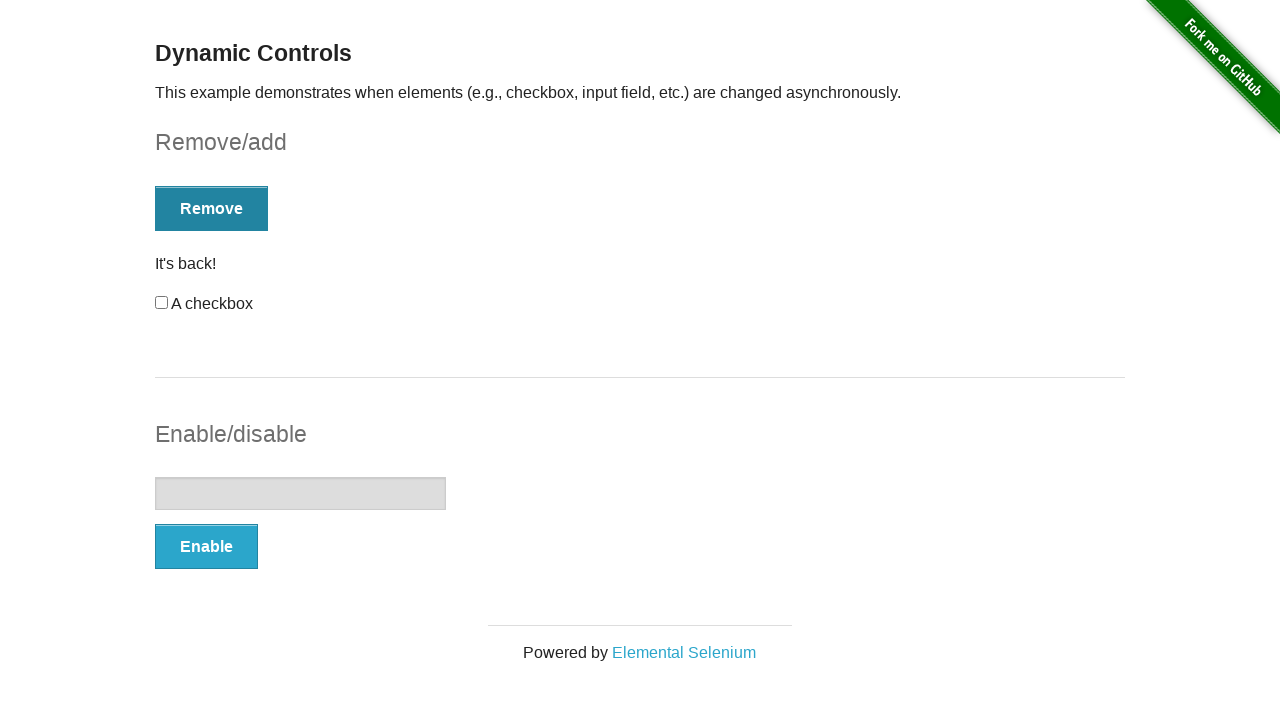

Located 'It's back!' element
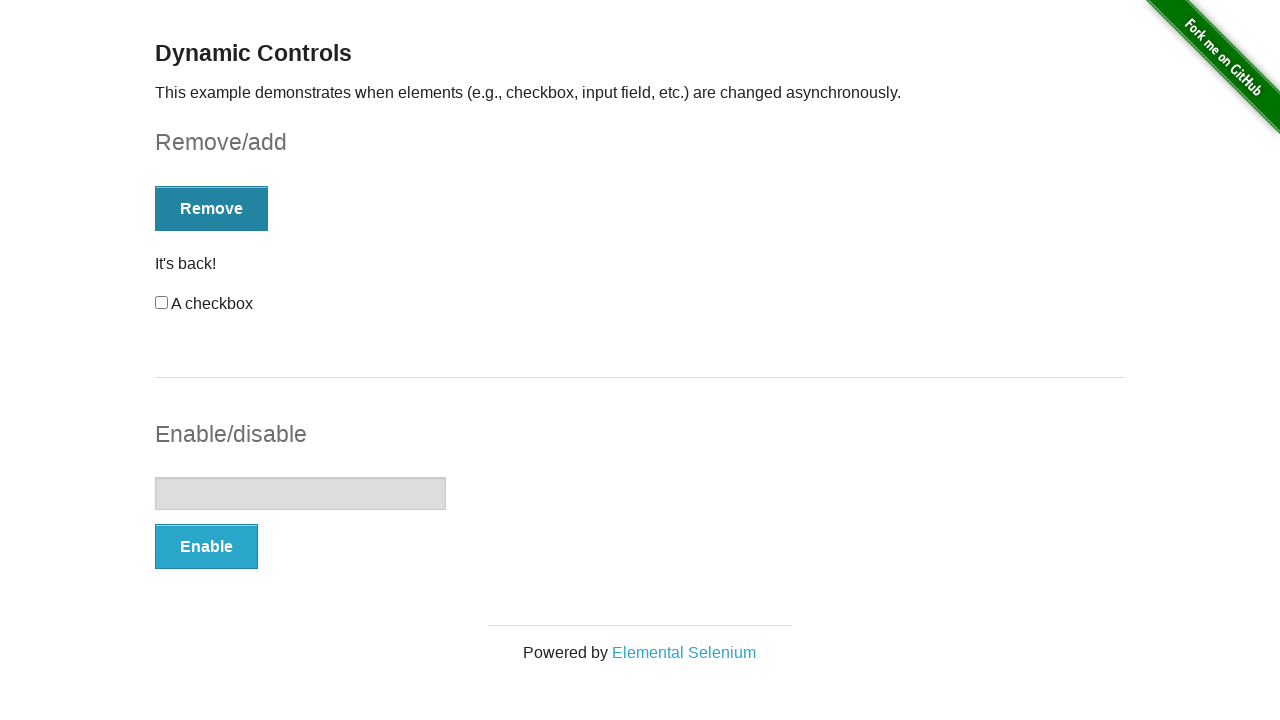

Verified 'It's back!' message is visible
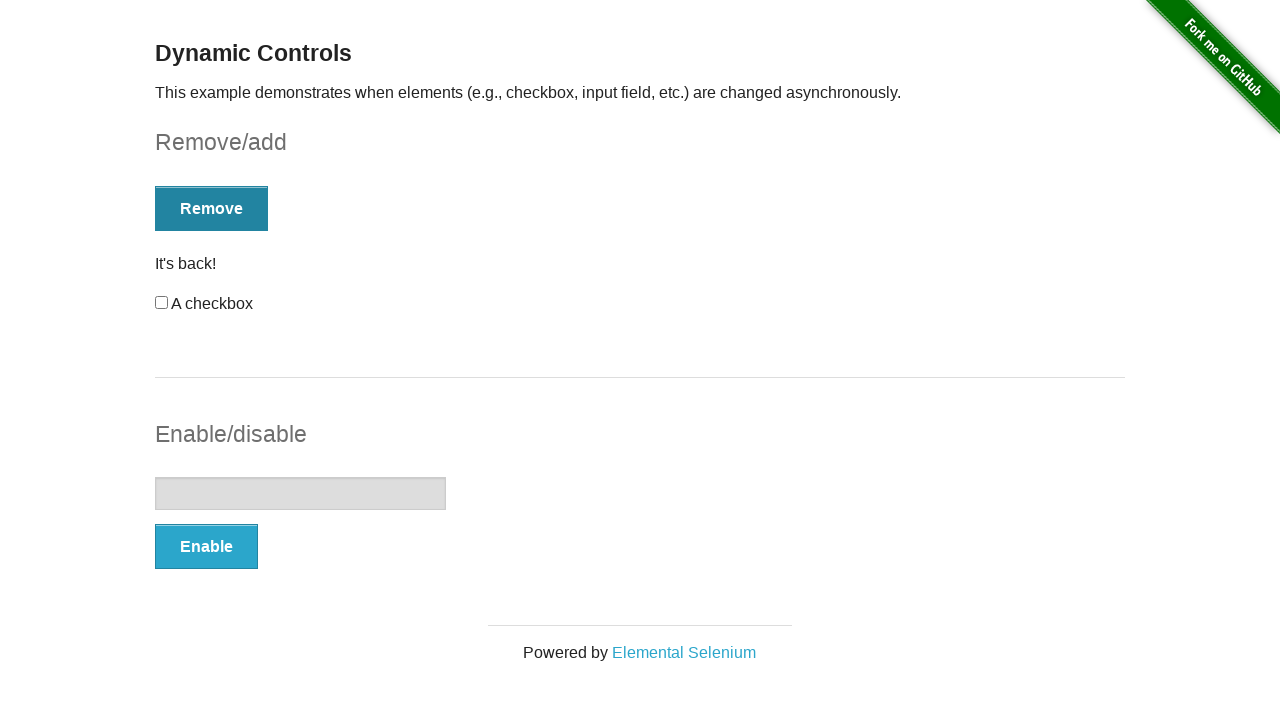

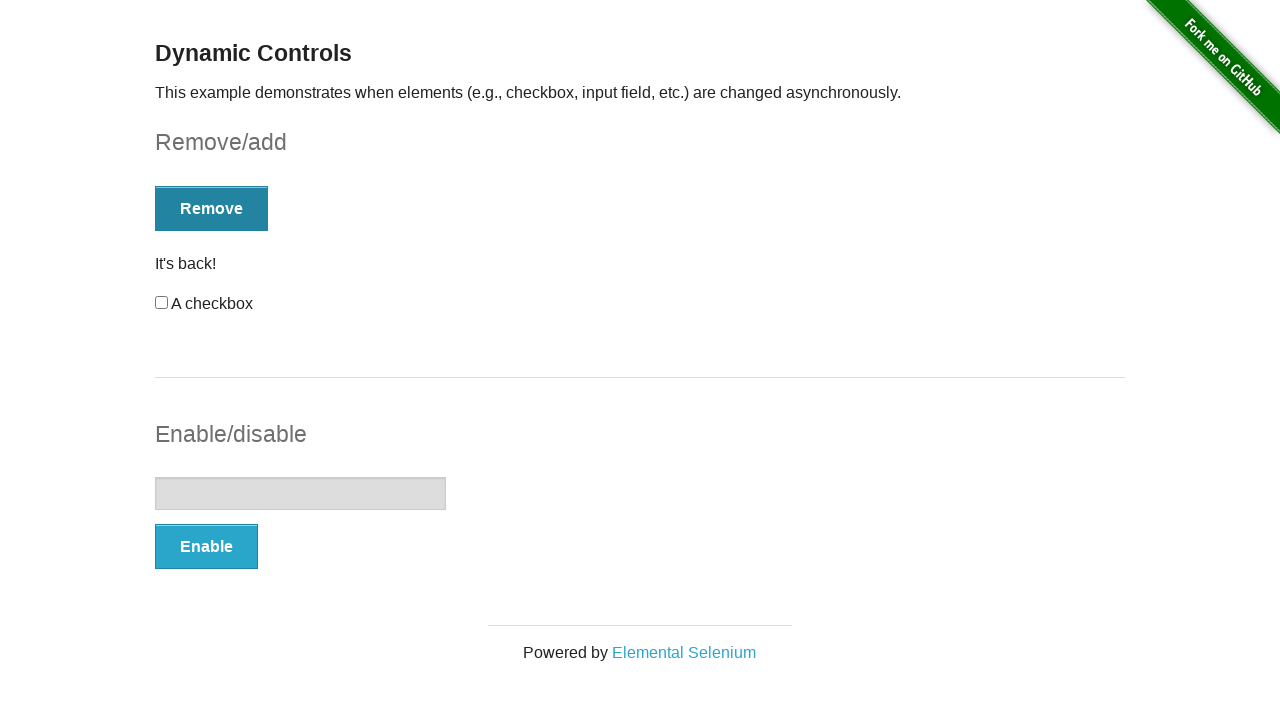